Tests working with multiple browser windows by clicking a link that opens a new tab, switching to the new tab, verifying the content shows "New Window", then closing it and switching back

Starting URL: https://the-internet.herokuapp.com/windows

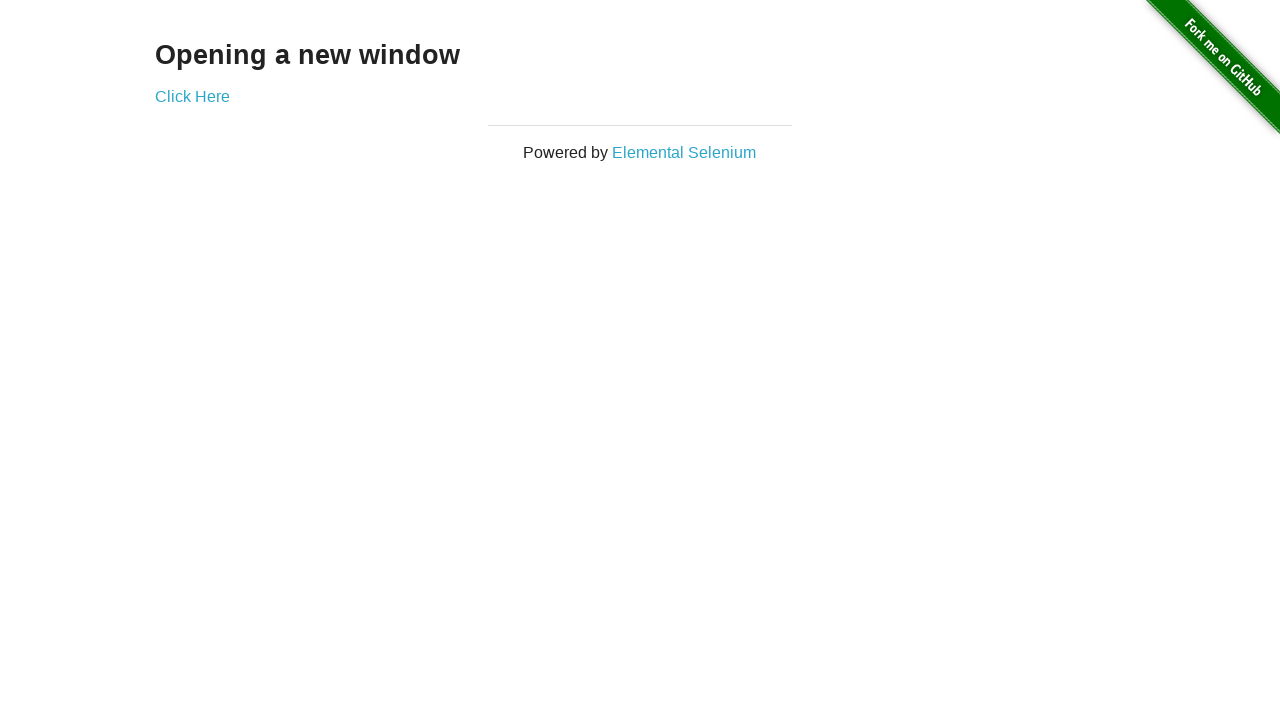

Clicked link to open new window at (192, 96) on a[href='/windows/new']
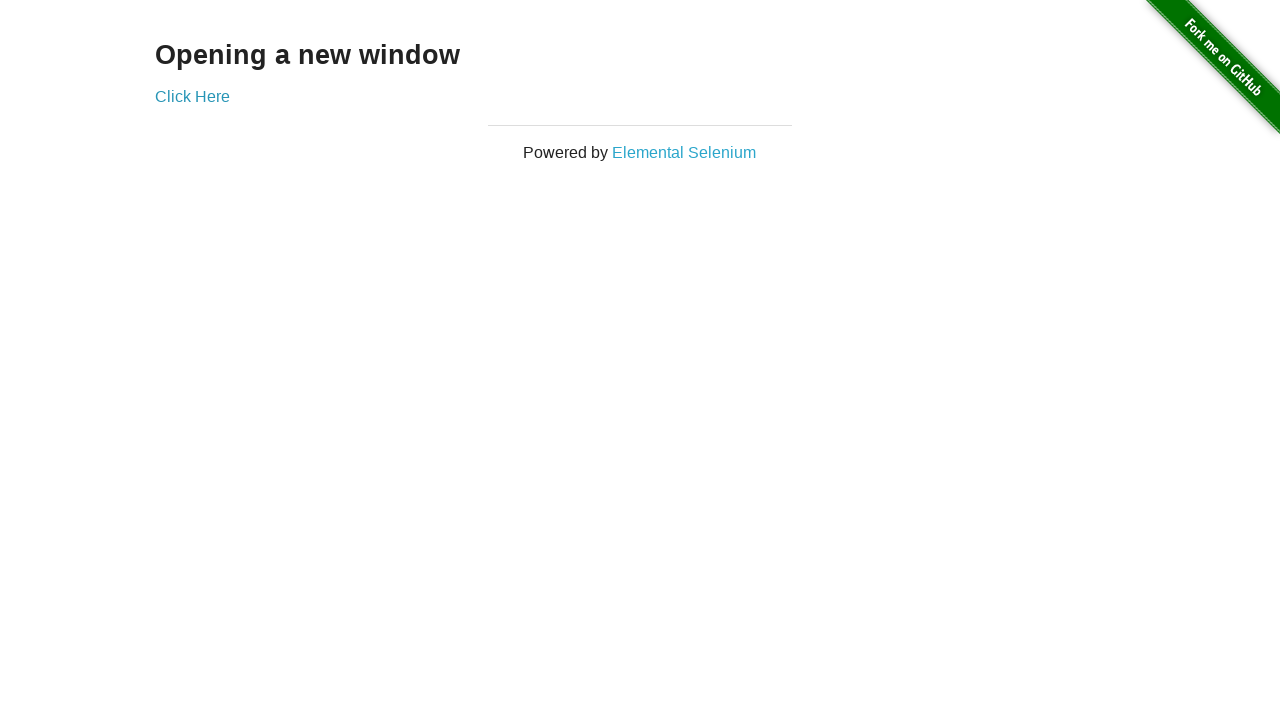

Captured new page/tab object
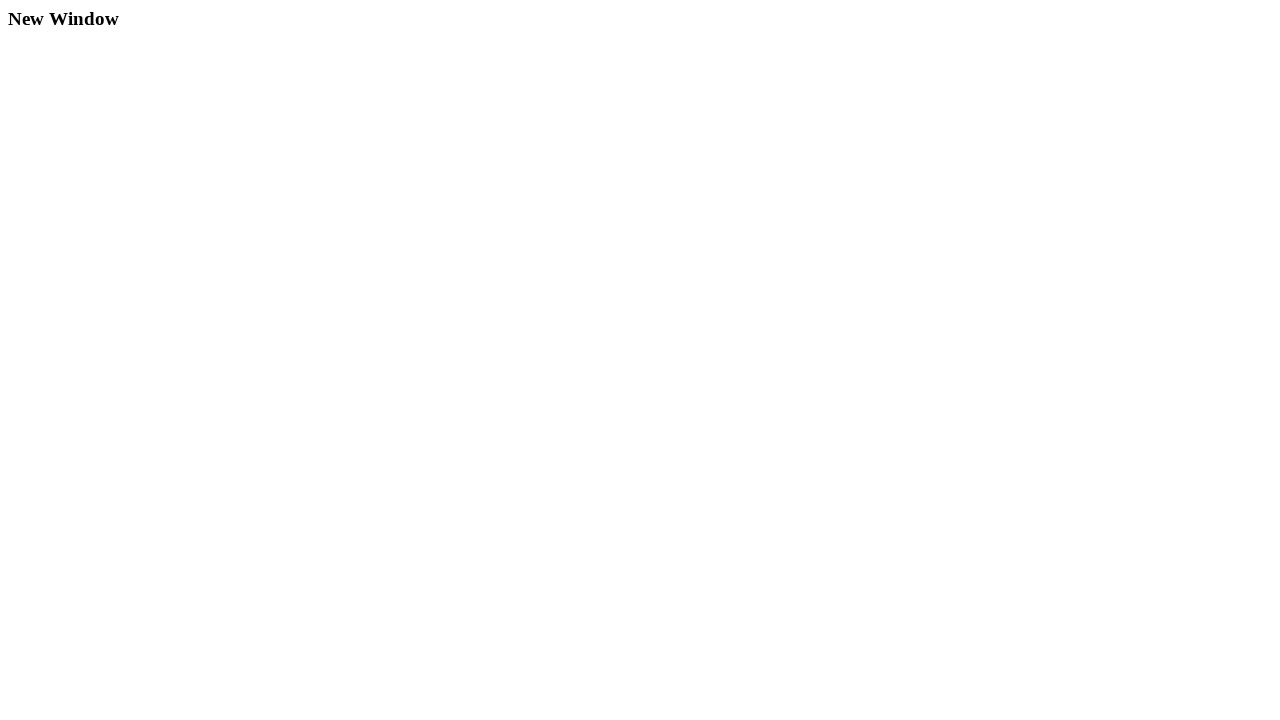

New page fully loaded
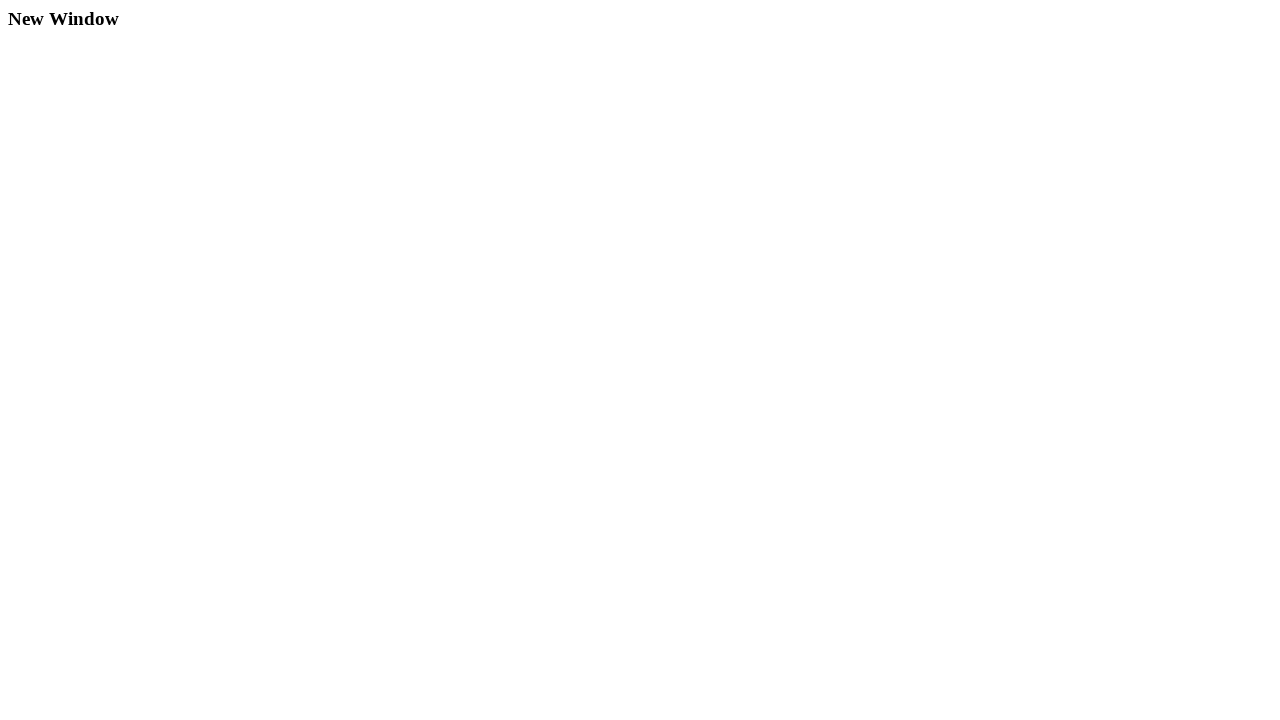

Retrieved heading text content
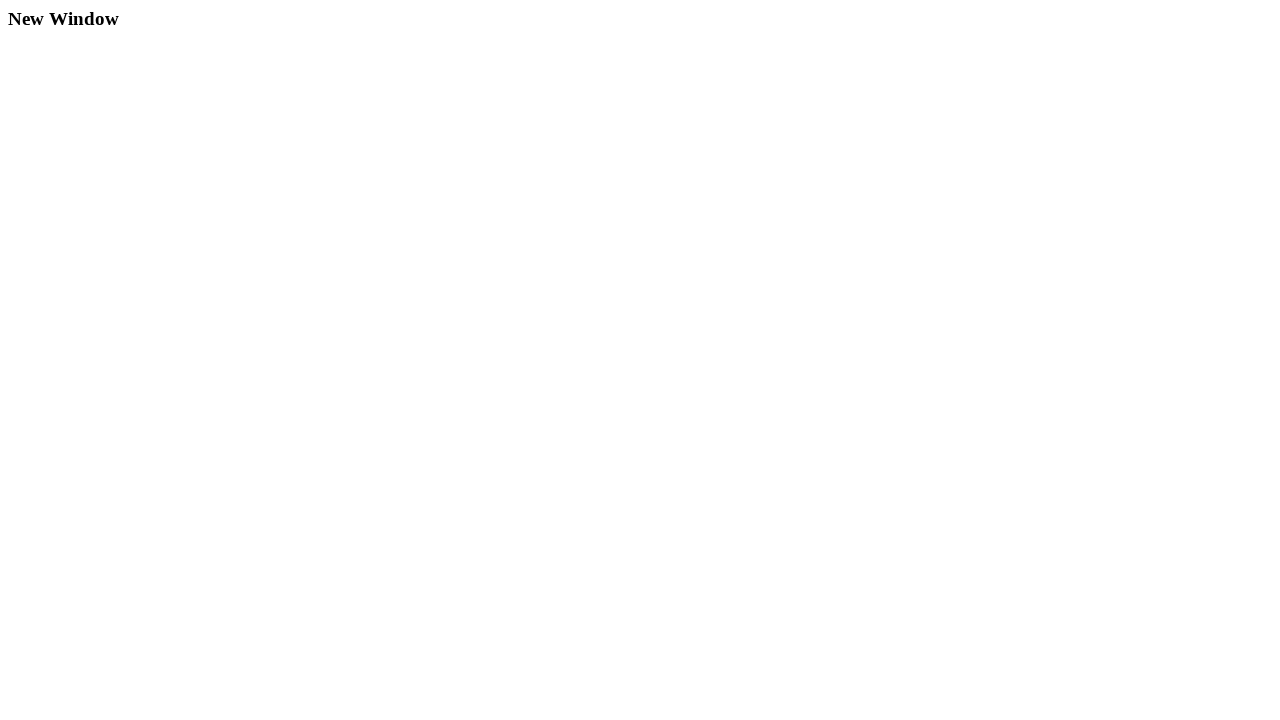

Verified heading text equals 'New Window'
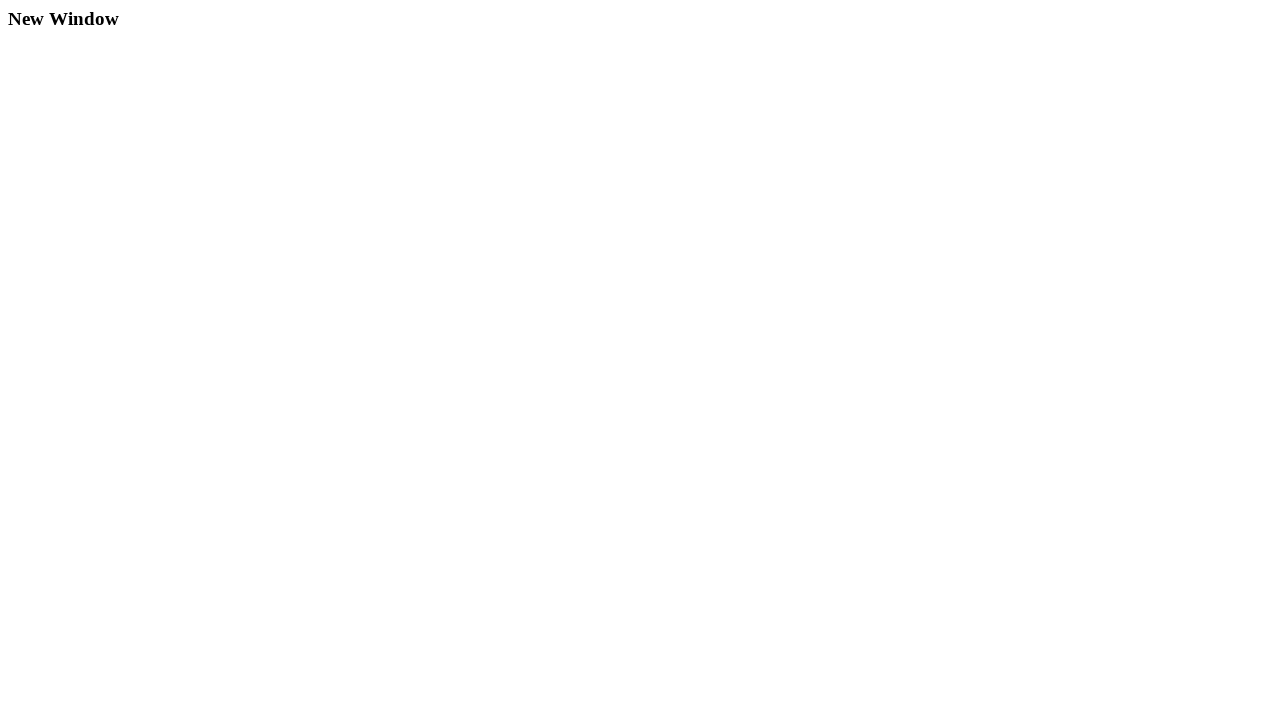

Closed new window/tab
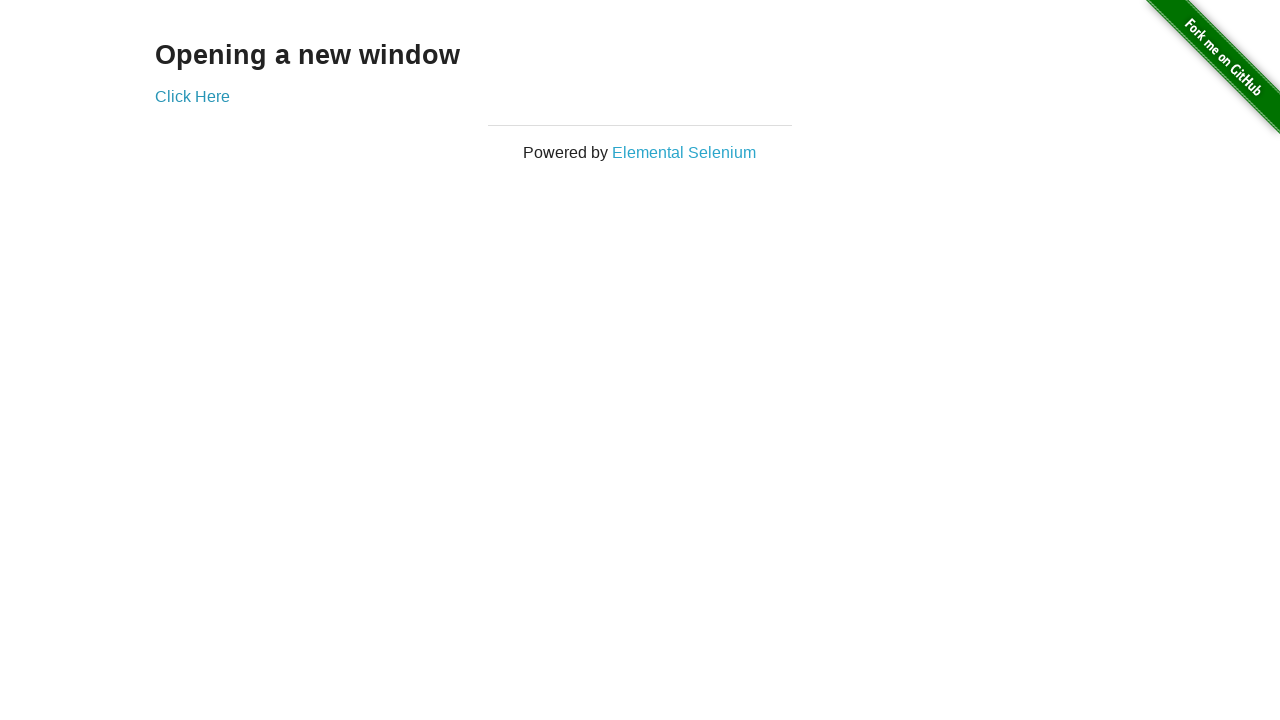

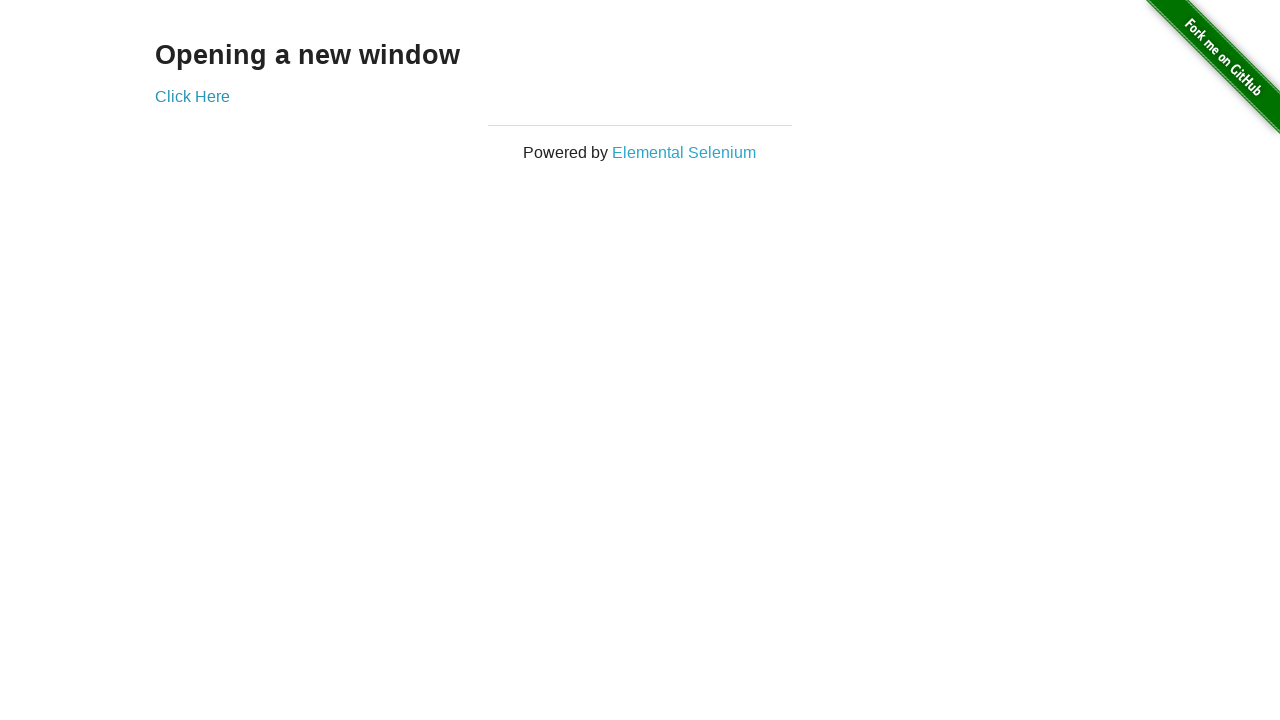